Navigates to a training website and performs a double-click action on a button to reveal future date, then presses Enter key

Starting URL: https://omrbranch.com/softwaretestingtraininginchennaiomr

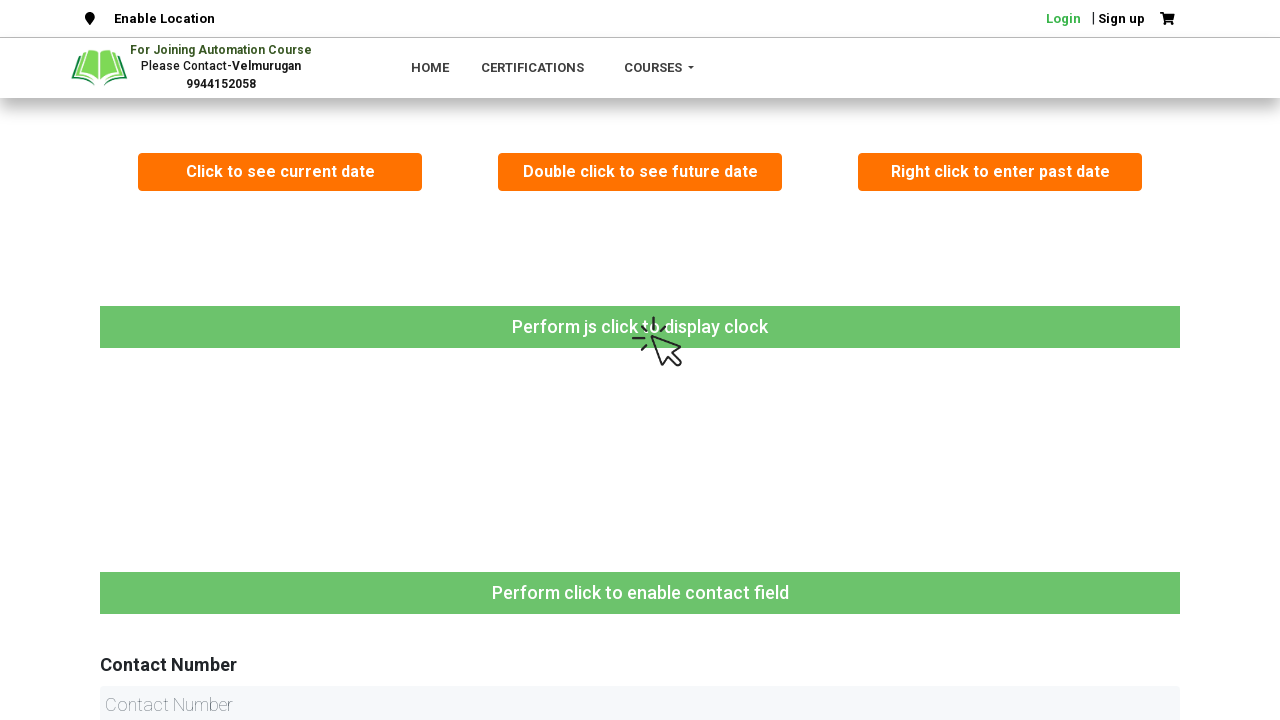

Navigated to training website
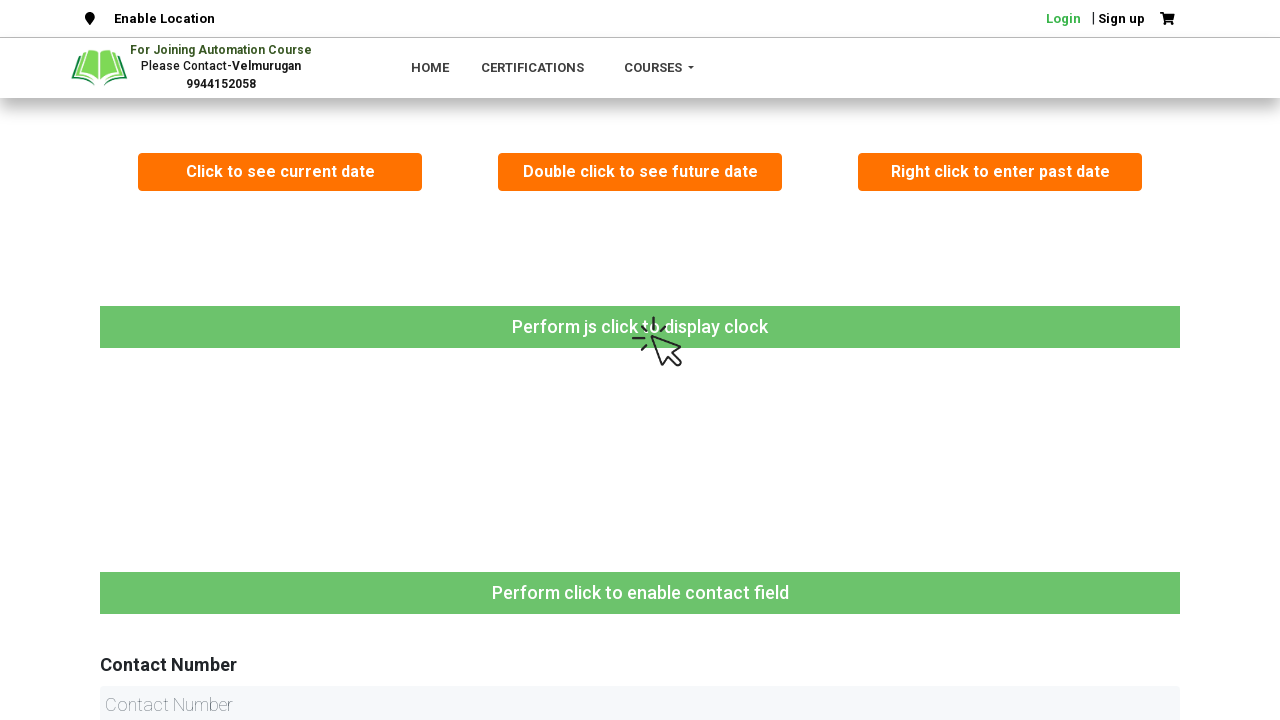

Located the double-click button to reveal future date
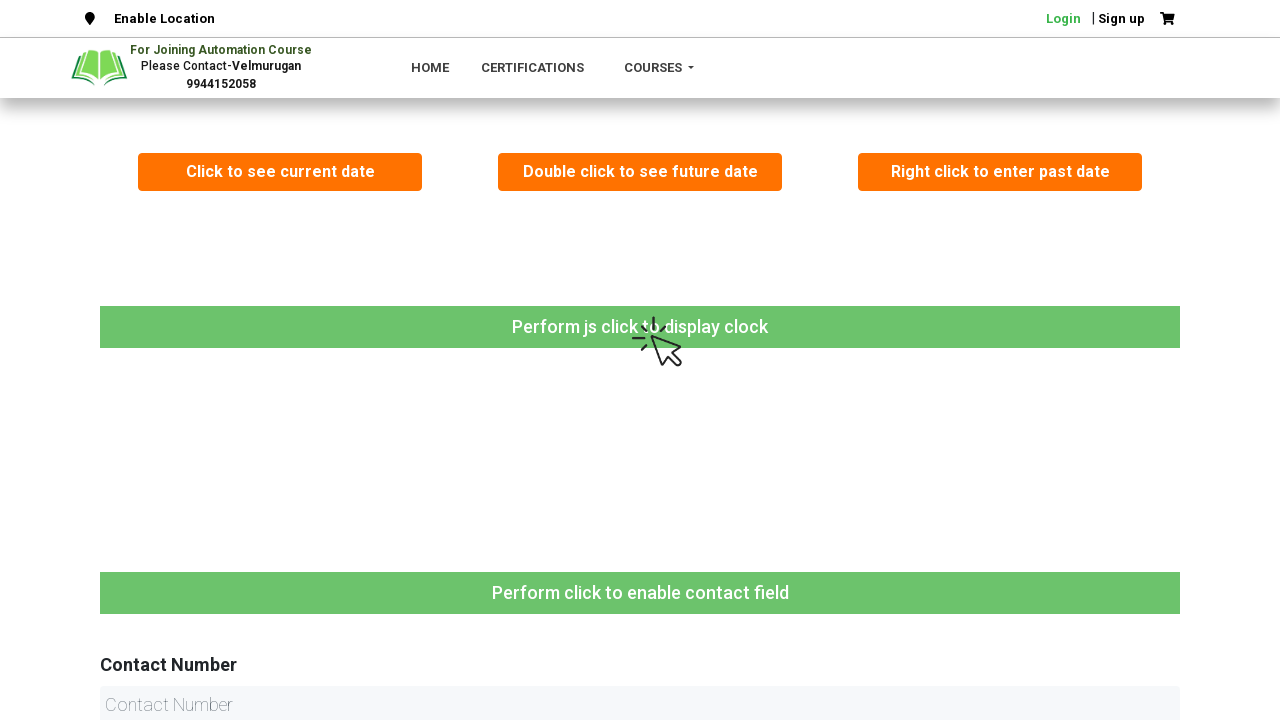

Double-clicked the button to reveal future date at (640, 172) on xpath=//button[text()='Double click to see future date']
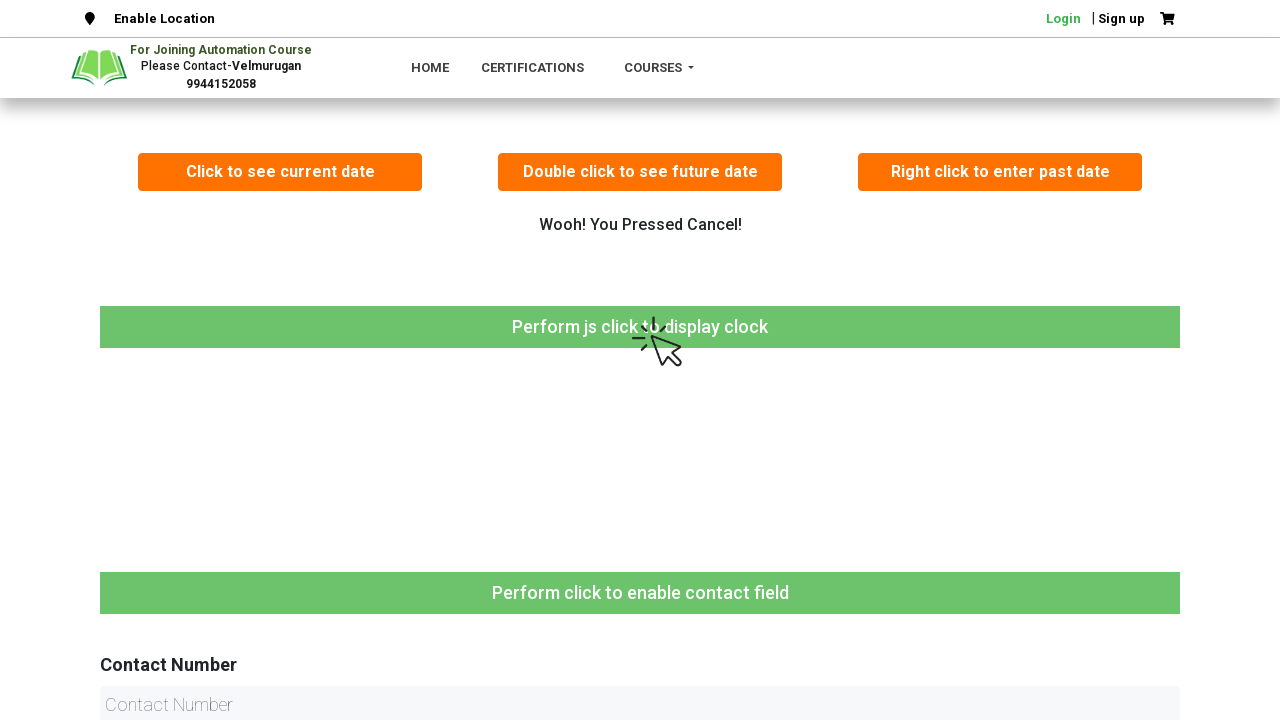

Pressed Enter key
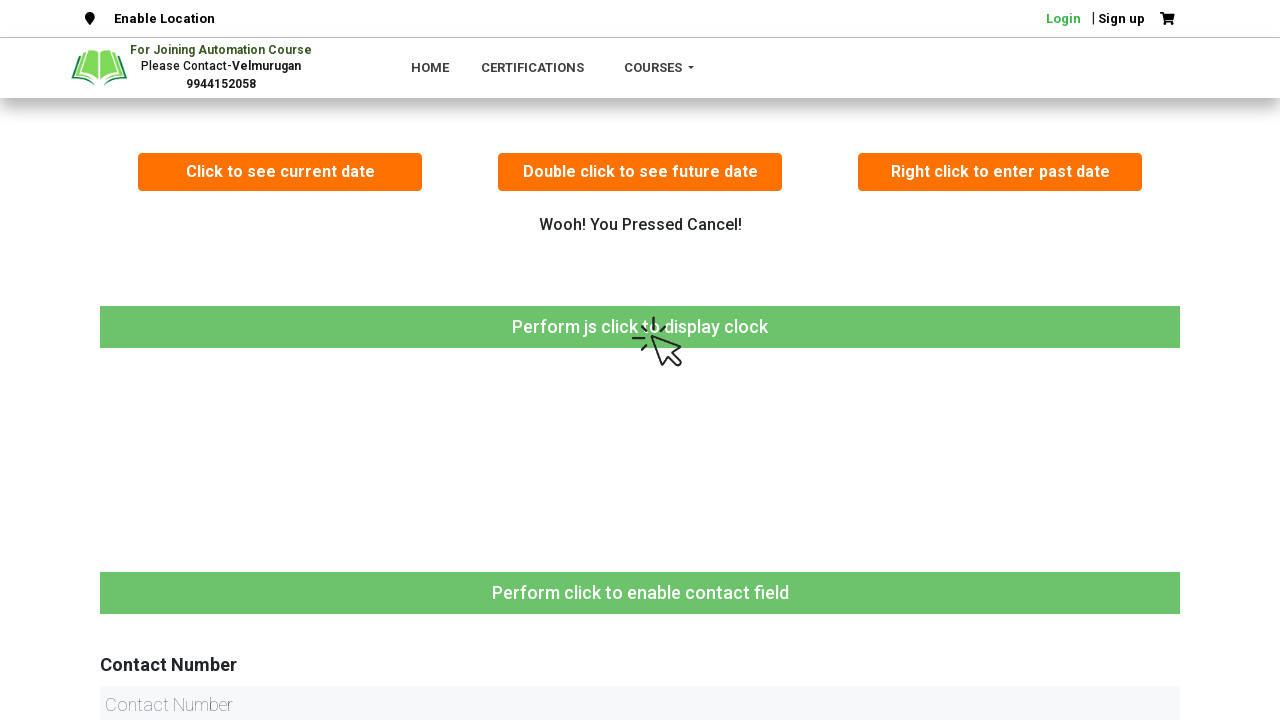

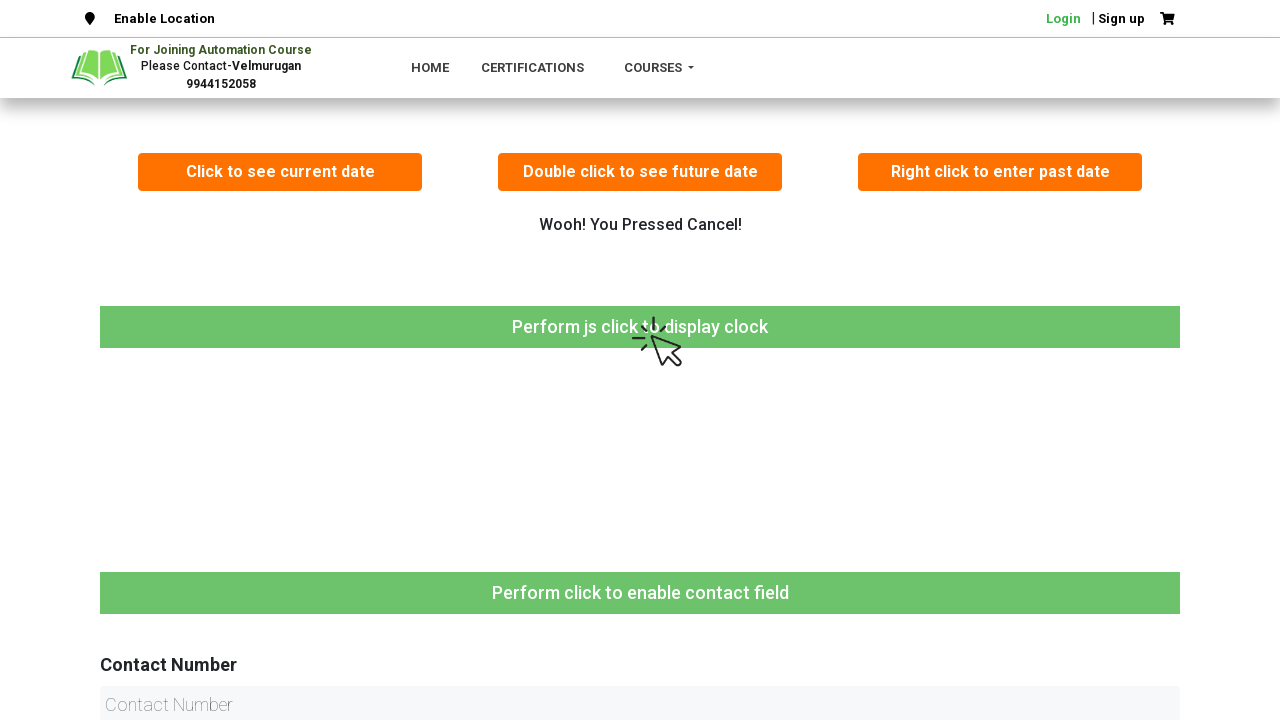